Tests browser window handling by opening multiple new windows and closing all except the parent window

Starting URL: https://demoqa.com/browser-windows

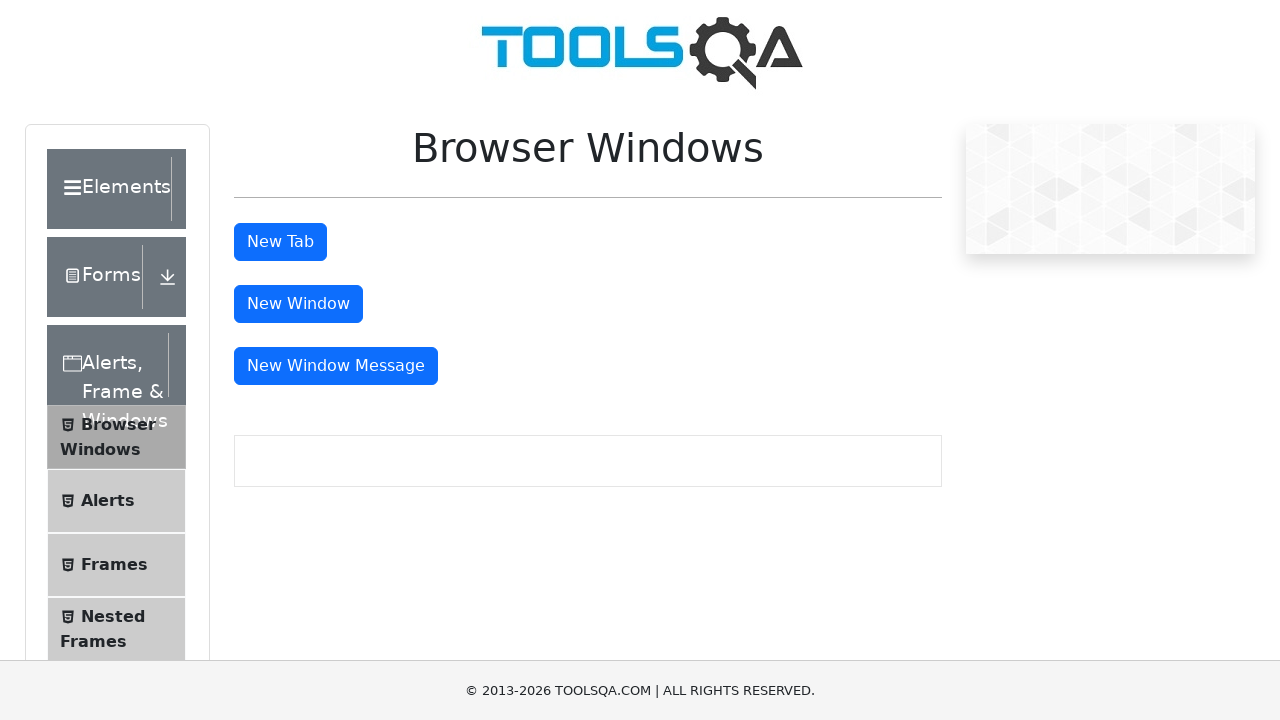

Stored reference to main window
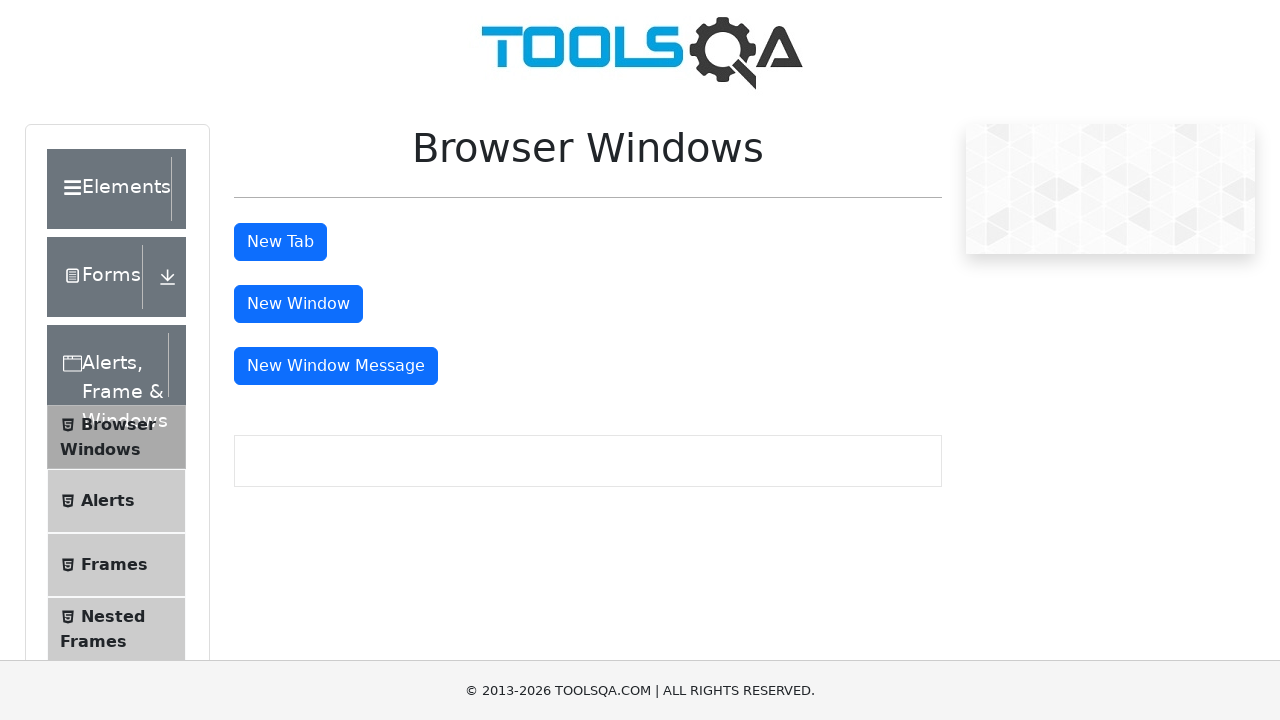

Clicked window button to open first new window at (298, 304) on #windowButton
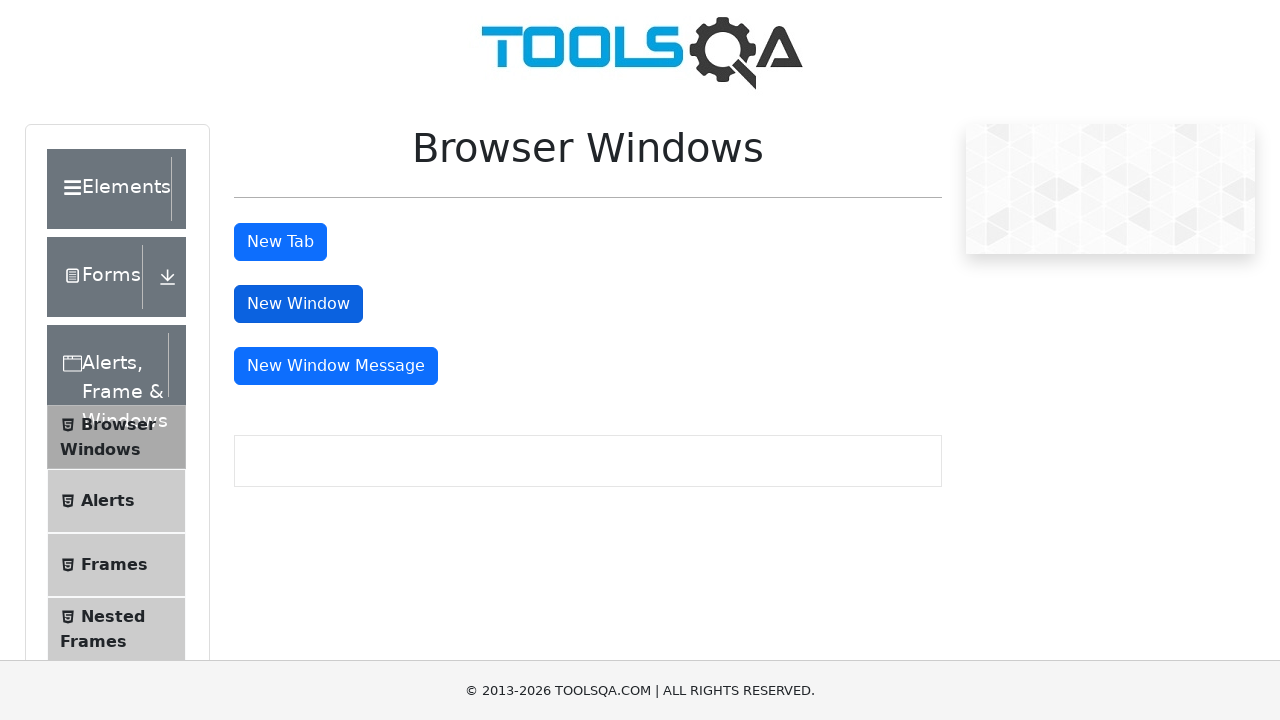

Clicked window button to open second new window at (298, 304) on #windowButton
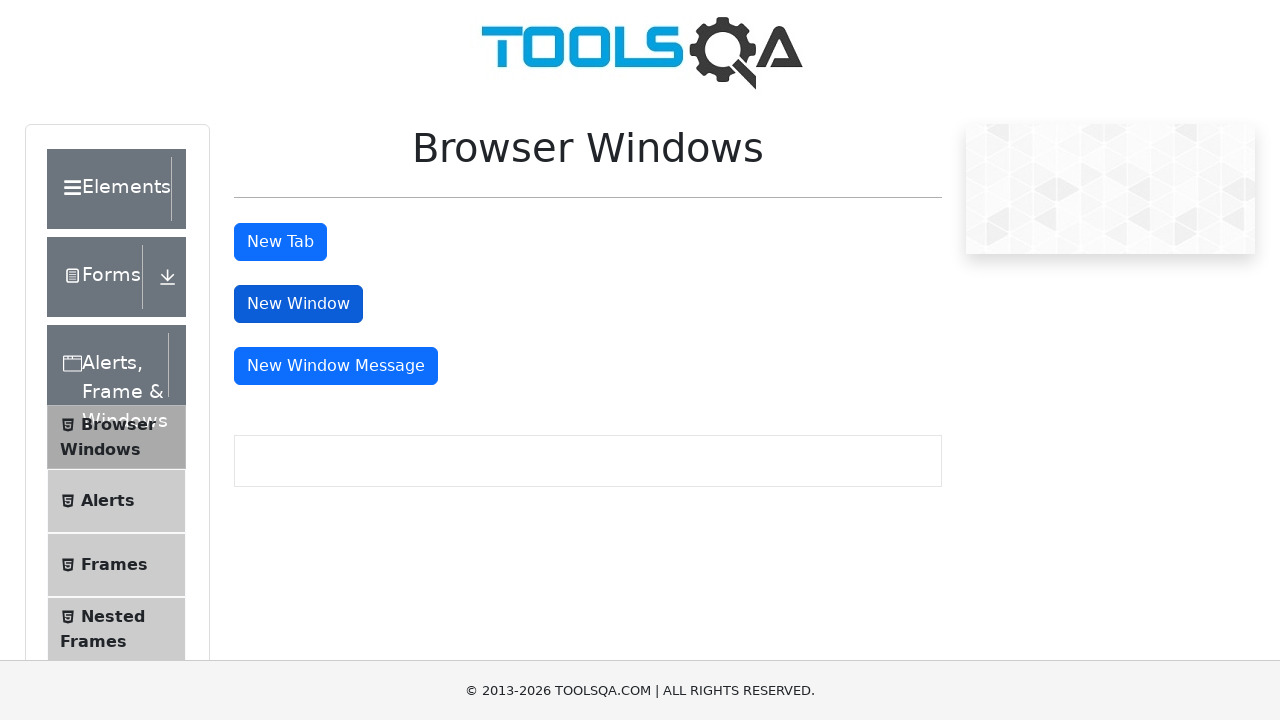

Clicked window button to open third new window at (298, 304) on #windowButton
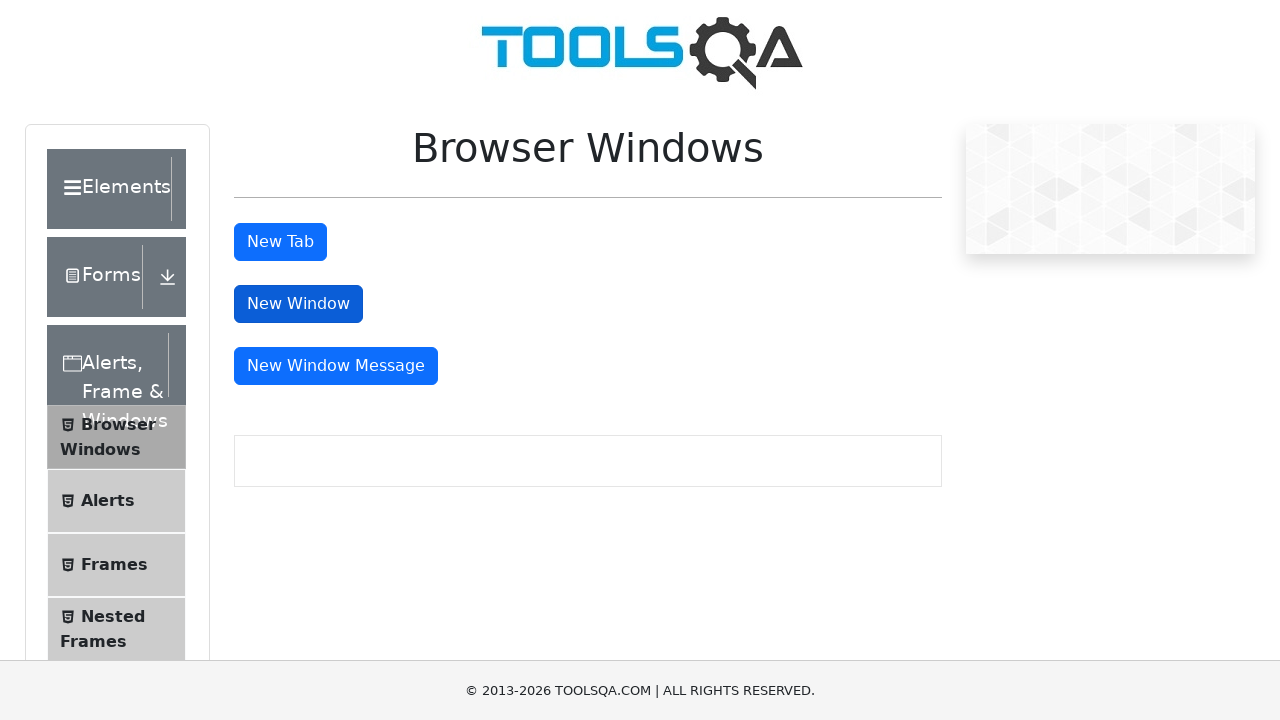

Clicked window button to open fourth new window at (298, 304) on #windowButton
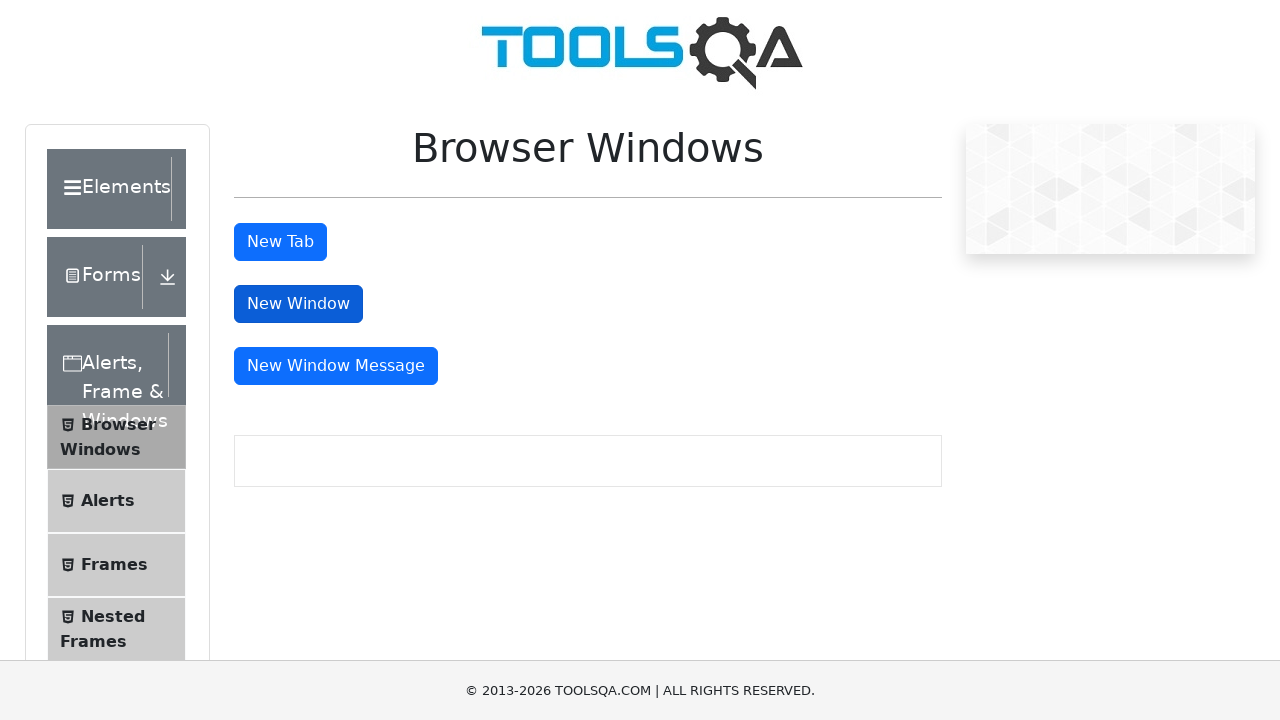

Clicked window button to open fifth new window at (298, 304) on #windowButton
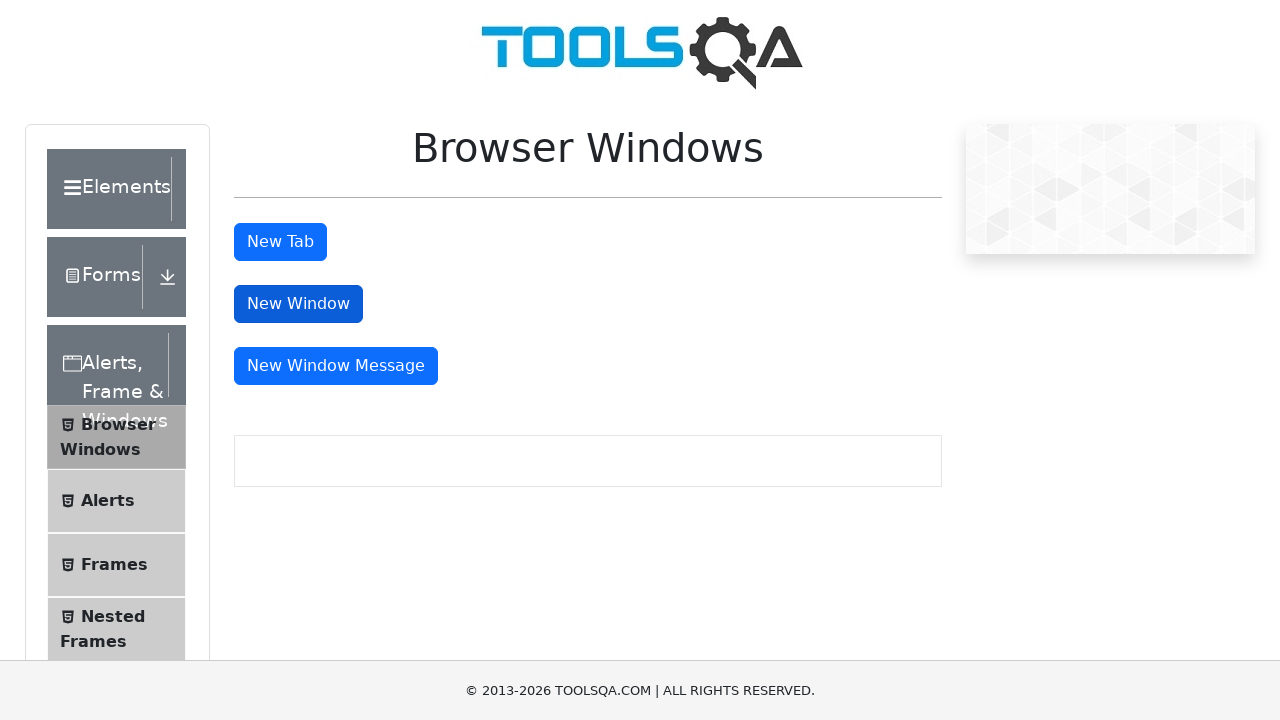

Clicked window button to open sixth new window at (298, 304) on #windowButton
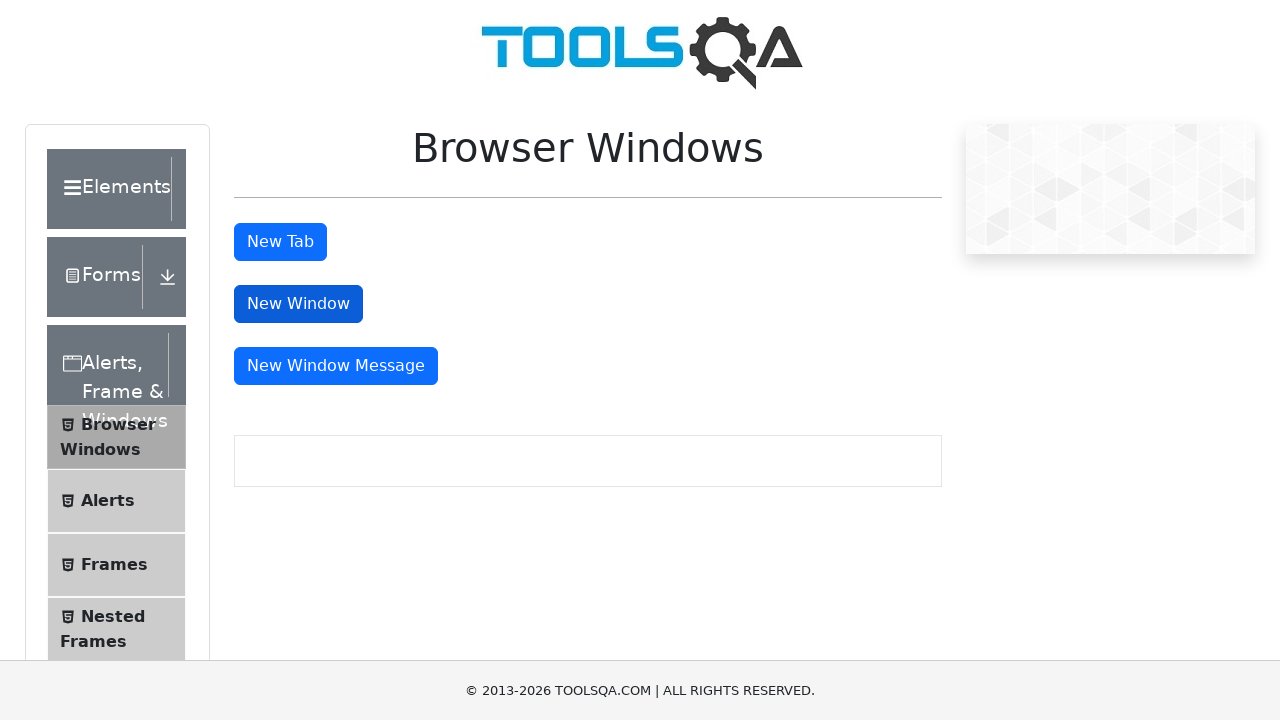

Waited 2 seconds for all windows to fully open
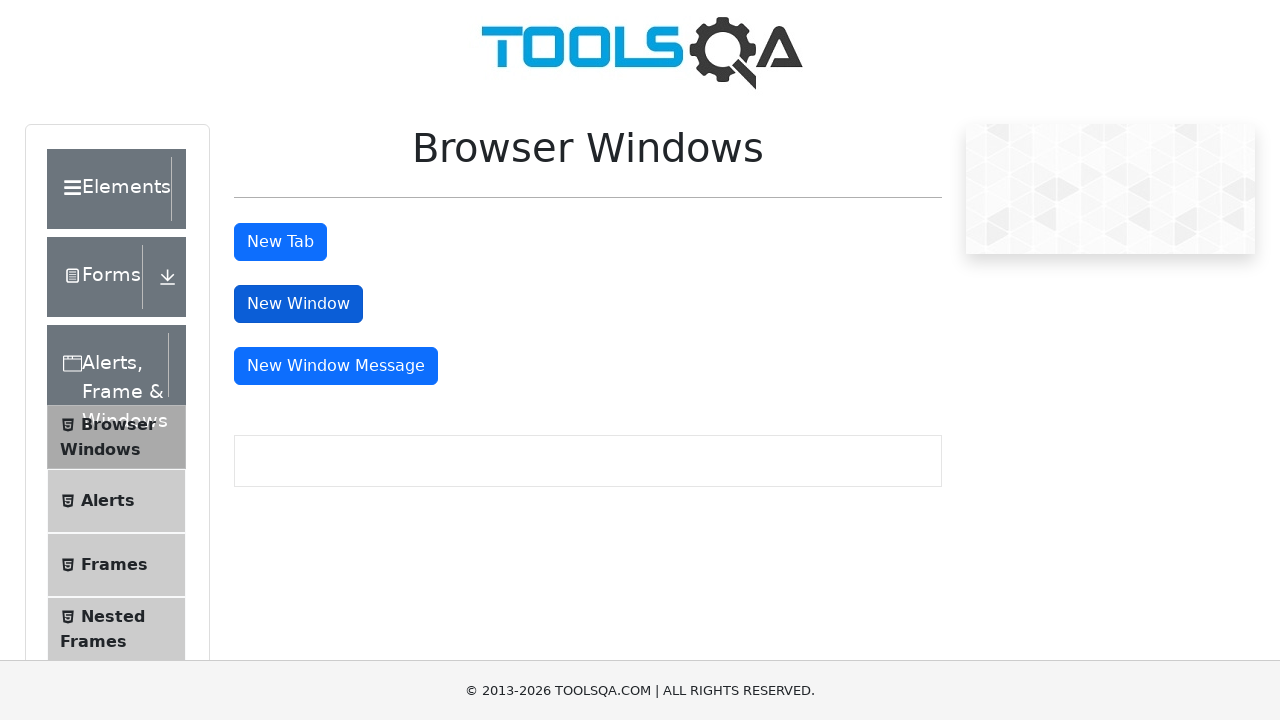

Retrieved list of all open windows (7 total)
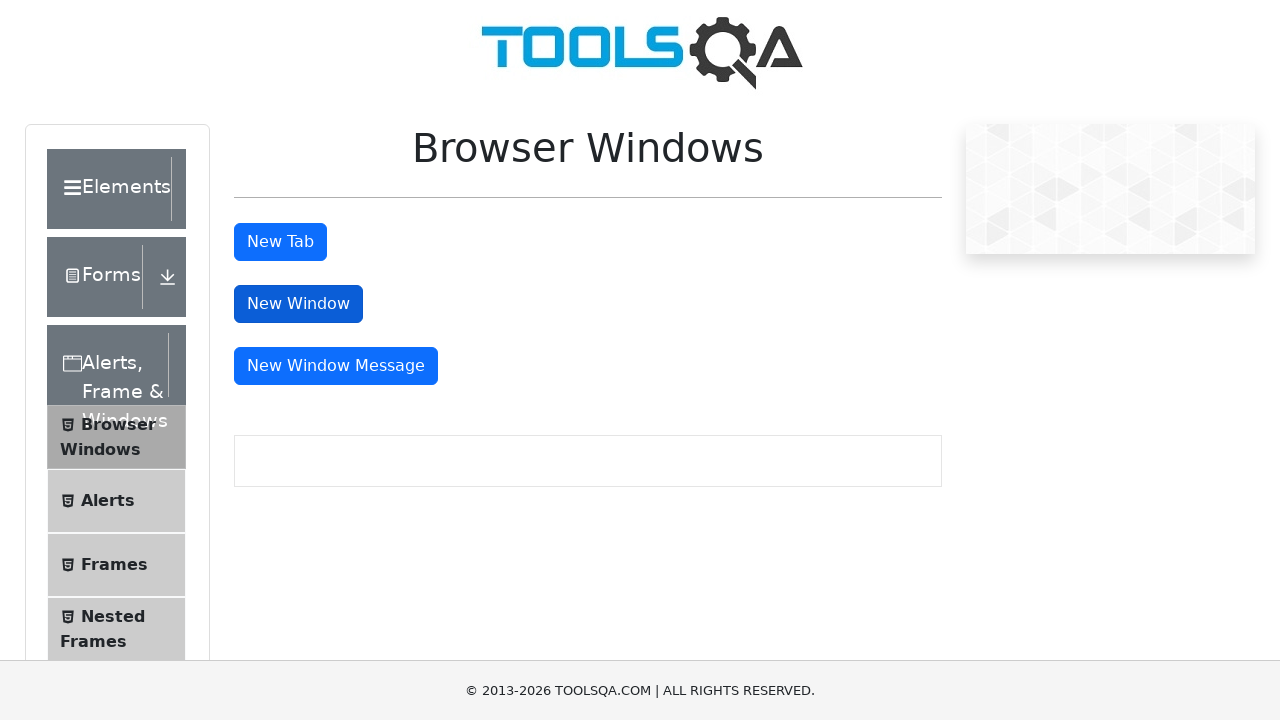

Closed a non-main window
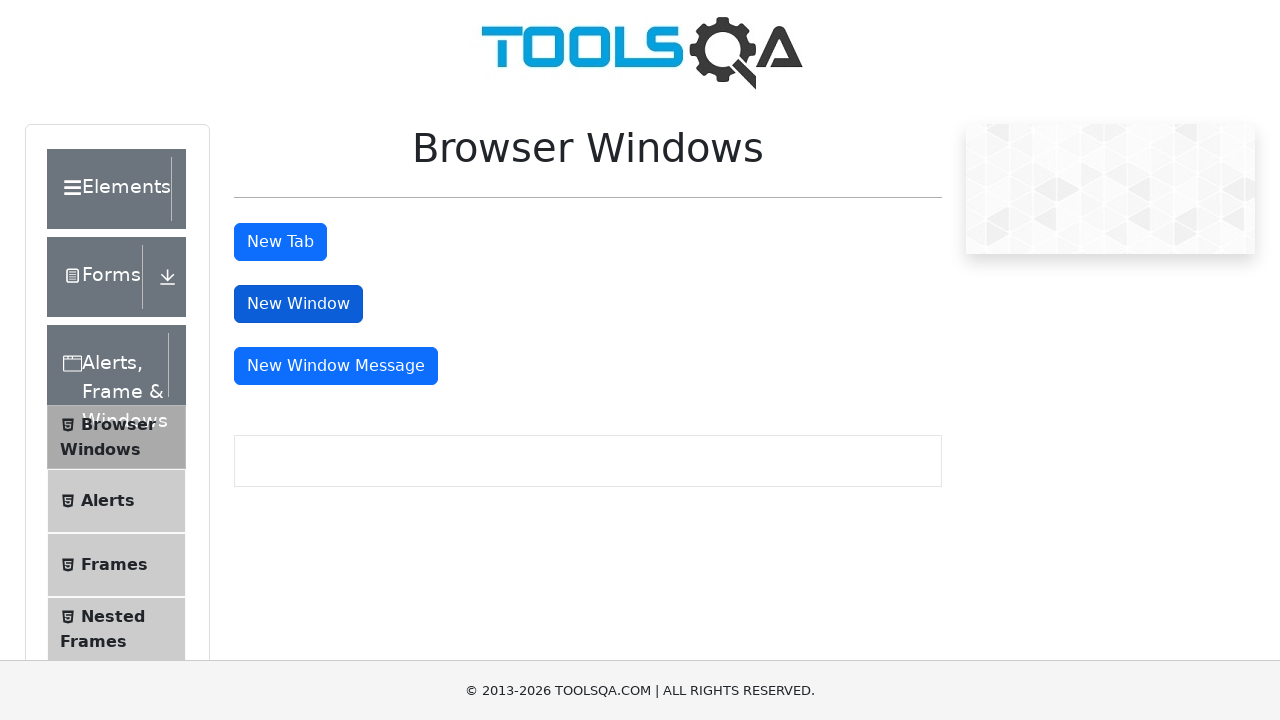

Closed a non-main window
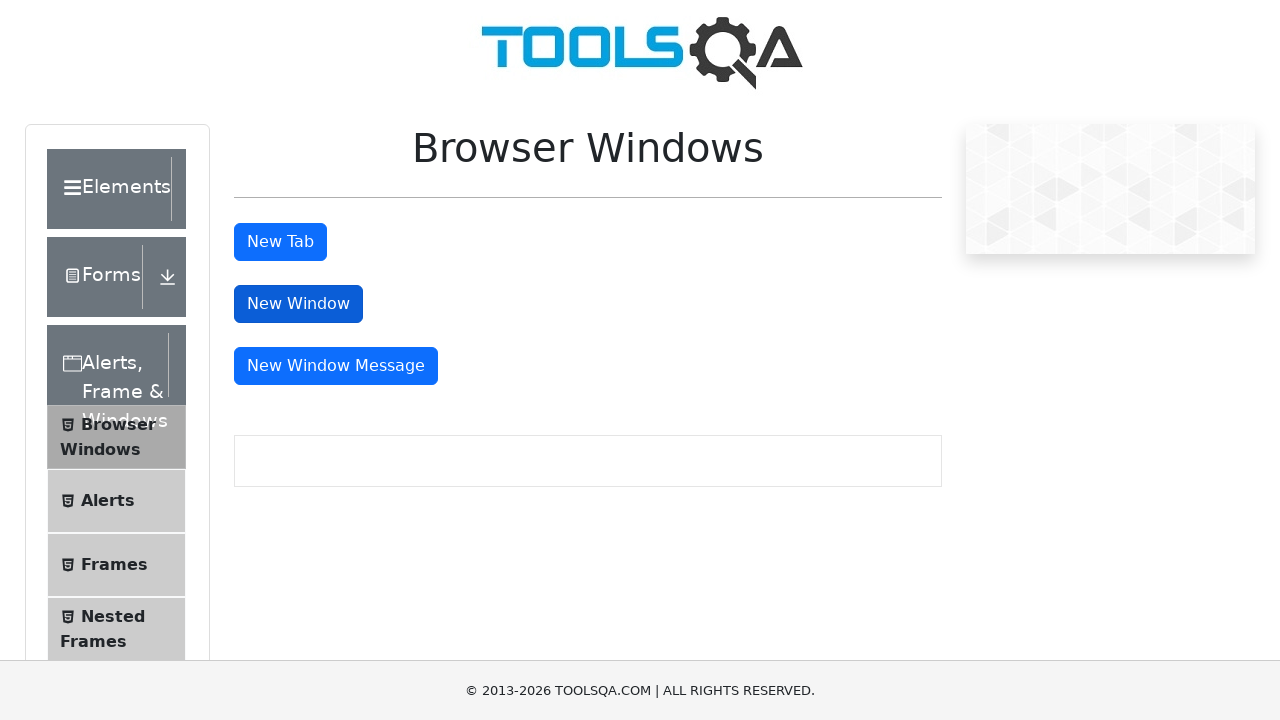

Closed a non-main window
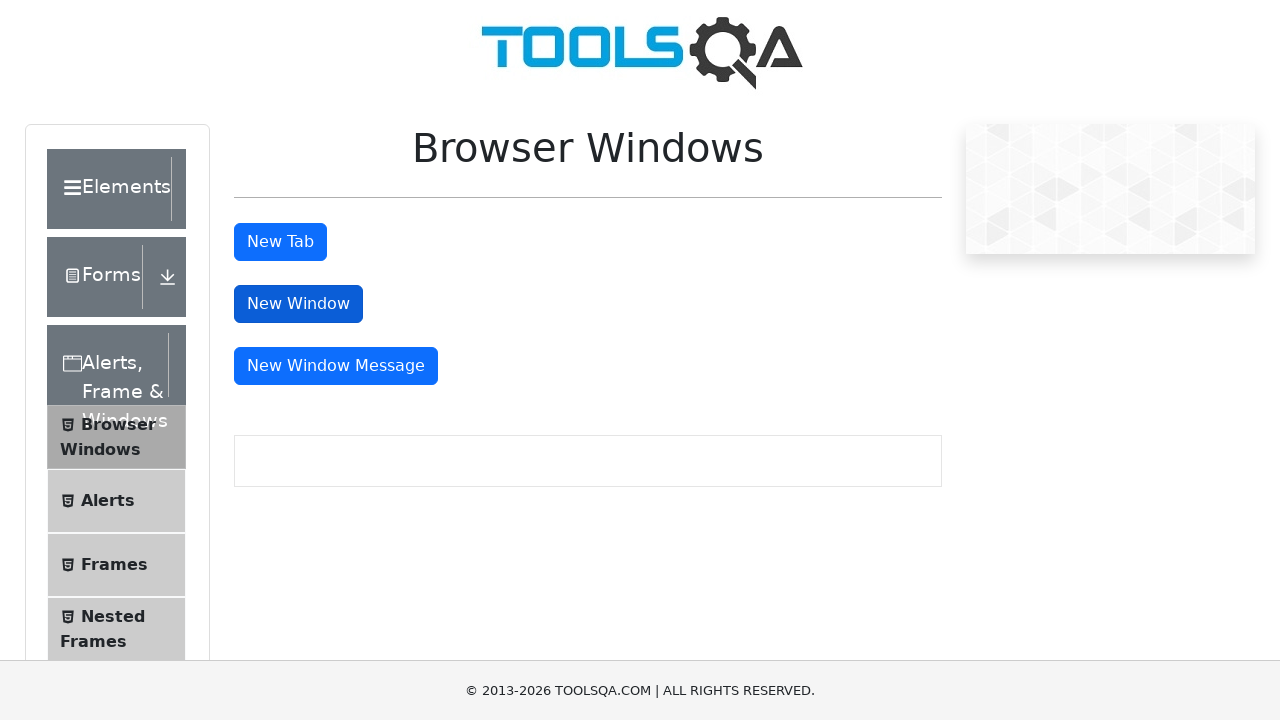

Closed a non-main window
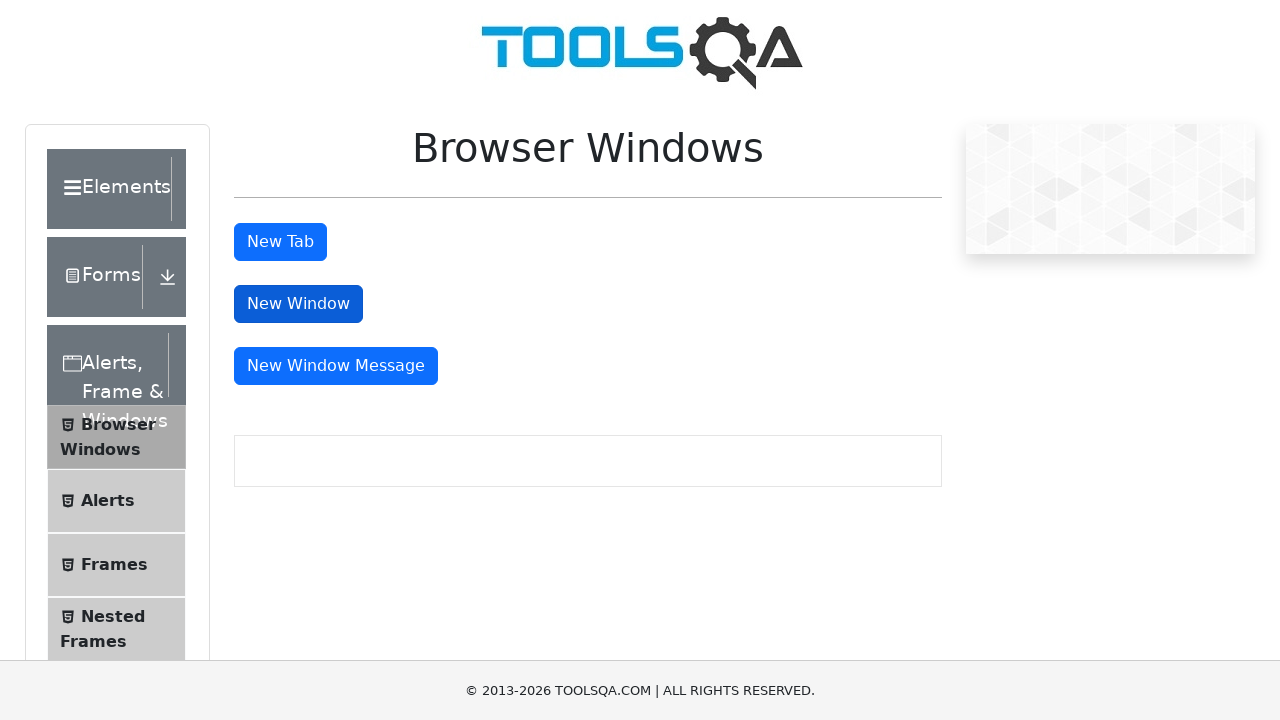

Closed a non-main window
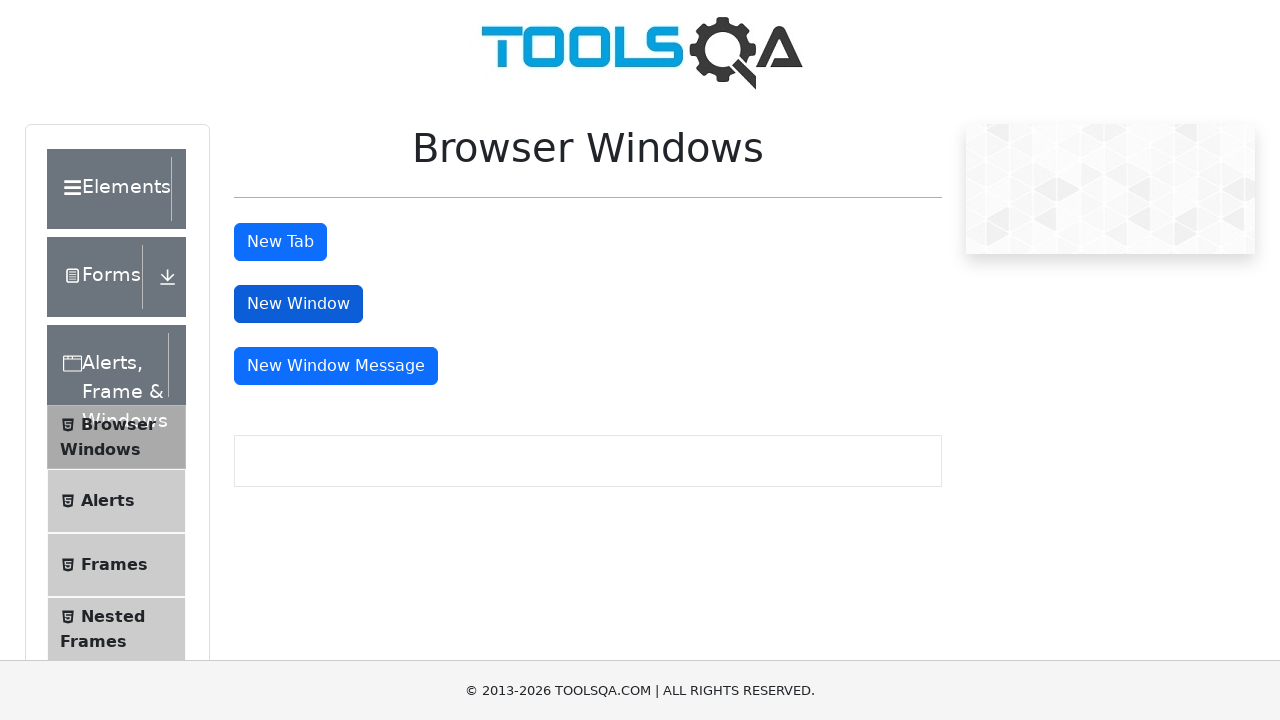

Closed a non-main window
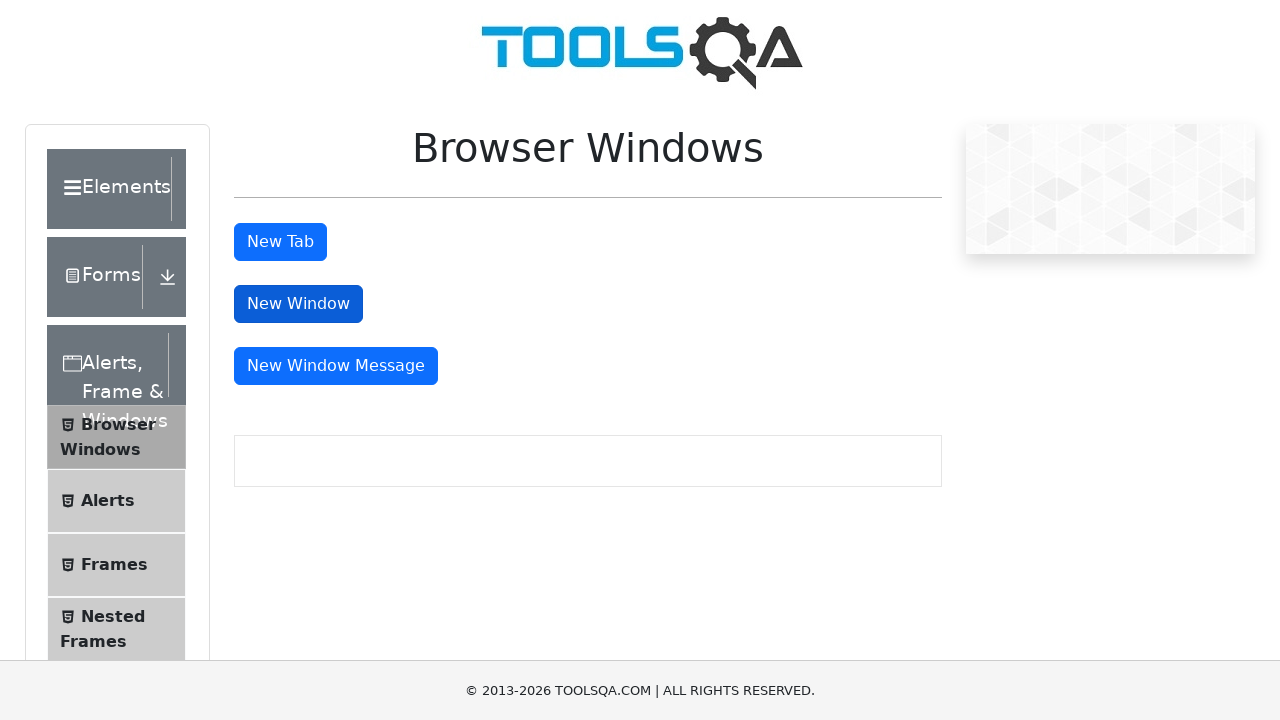

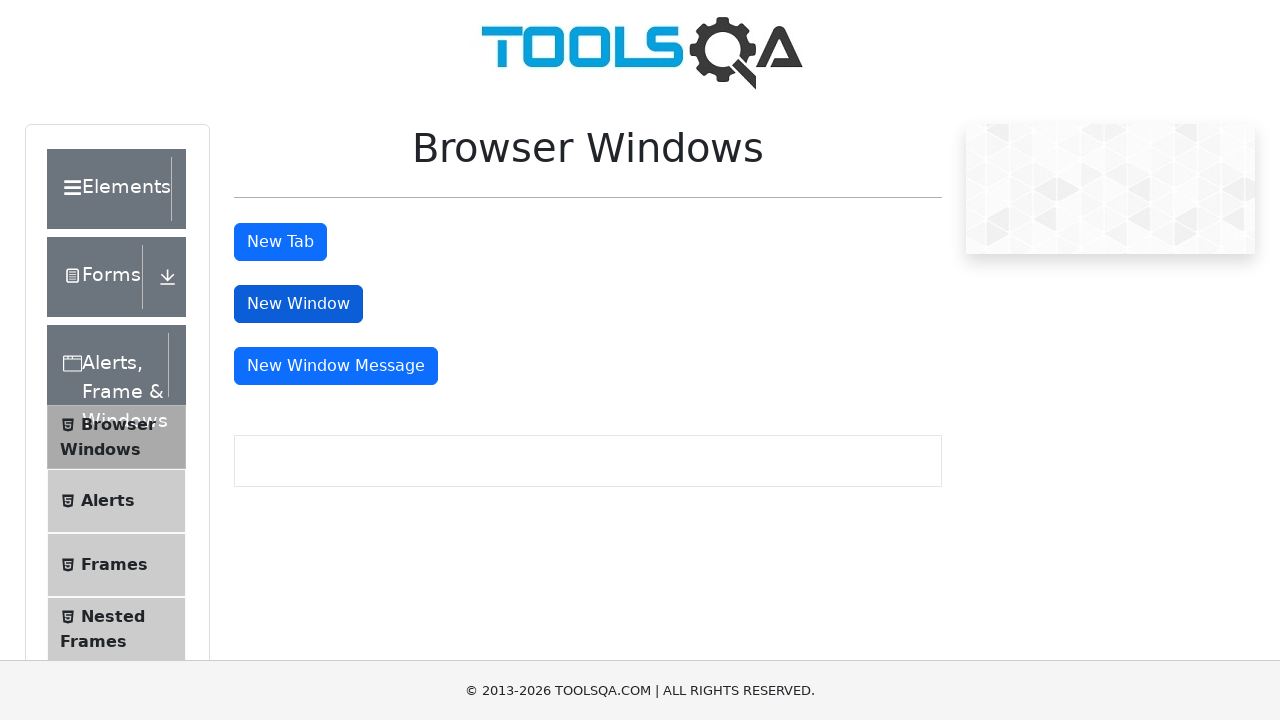